Tests the partner registration flow on WalkDog website by navigating to the registration page and filling out personal information fields (name, email, CPF)

Starting URL: https://walkdog.vercel.app/

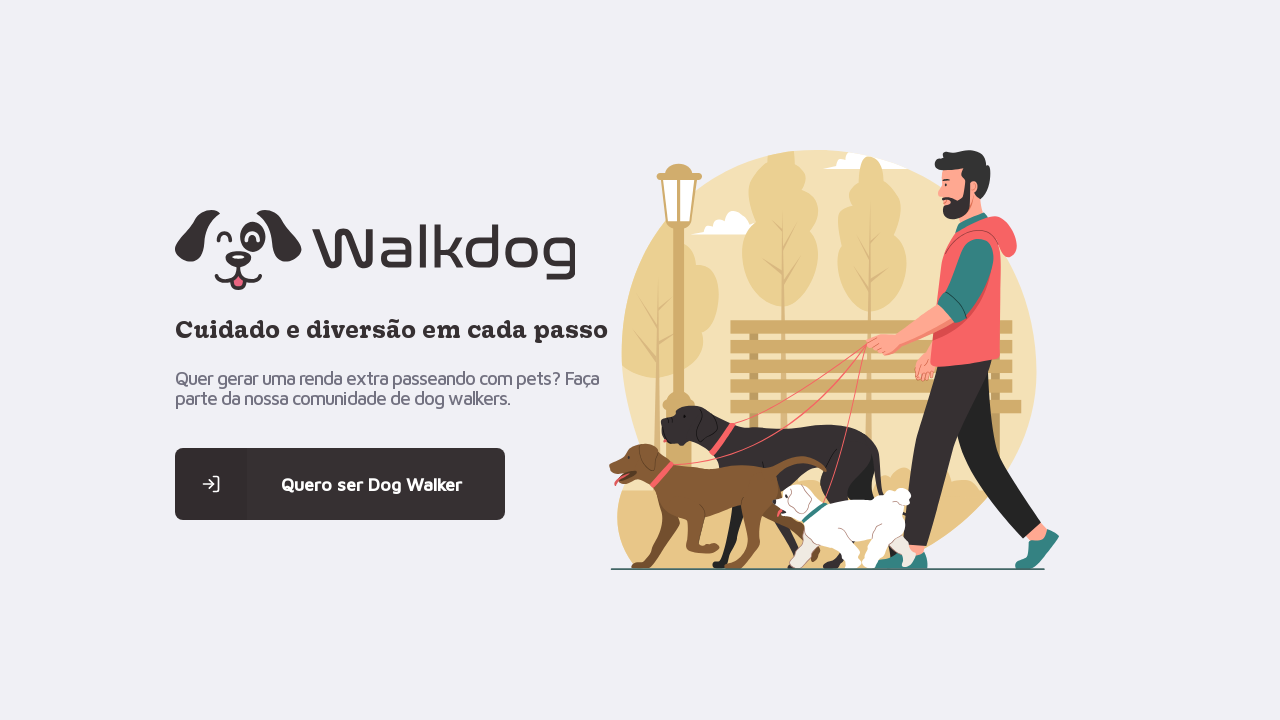

Clicked on the registration/partner link at (211, 484) on .content > main:nth-child(1) > a:nth-child(4) > span:nth-child(1)
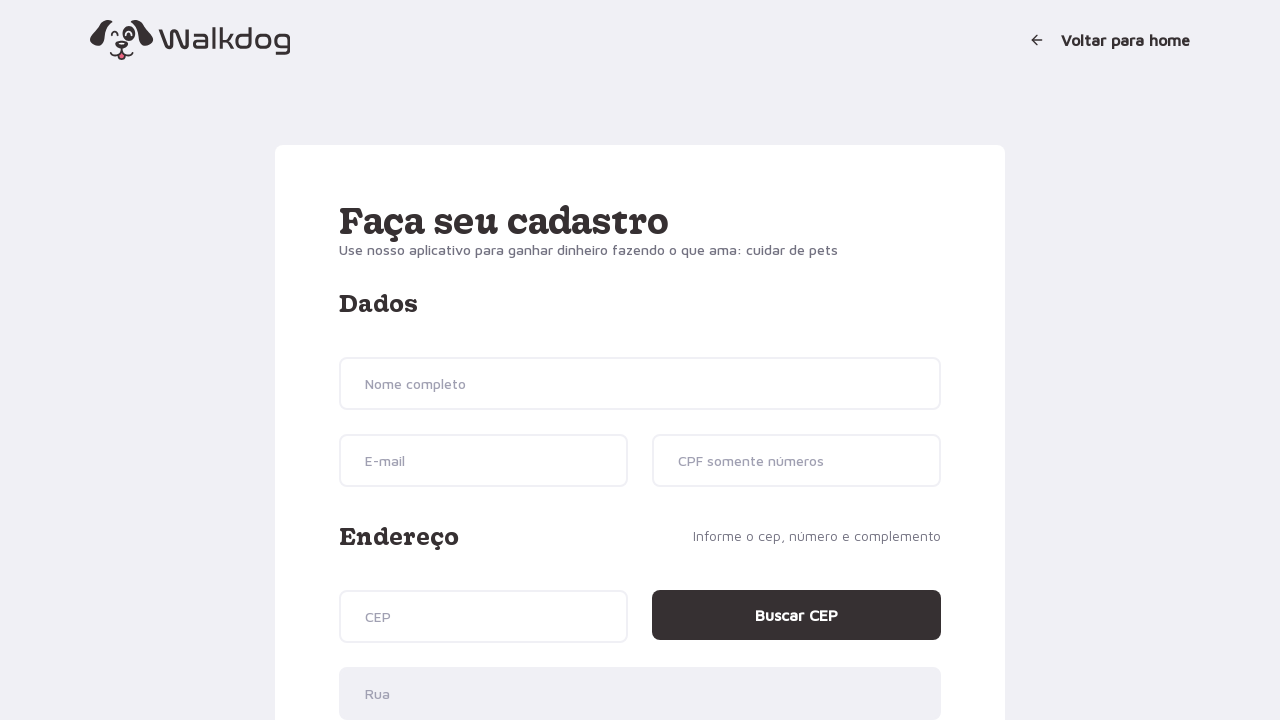

Filled name field with 'João Carlos Silva' on input[name='name']
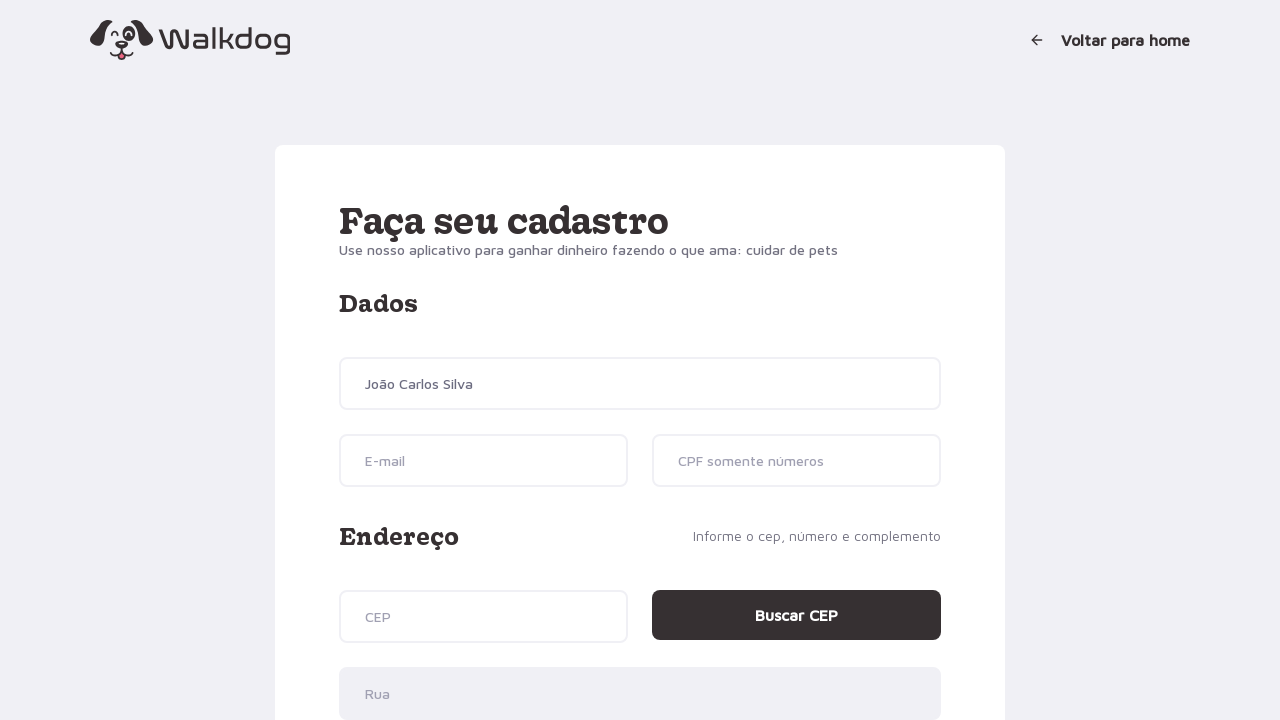

Filled email field with 'joaocarlos.silva@email.com' on input[name='email']
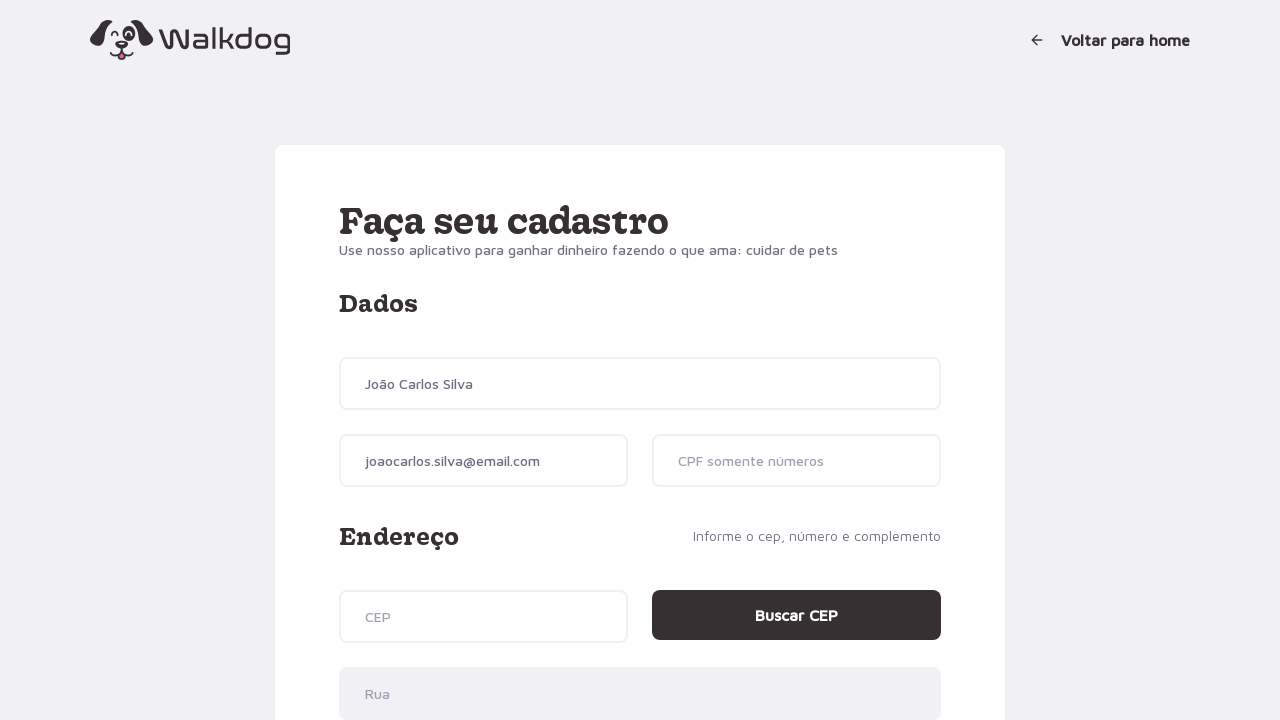

Filled CPF field with '123.456.789-00' on input[name='cpf']
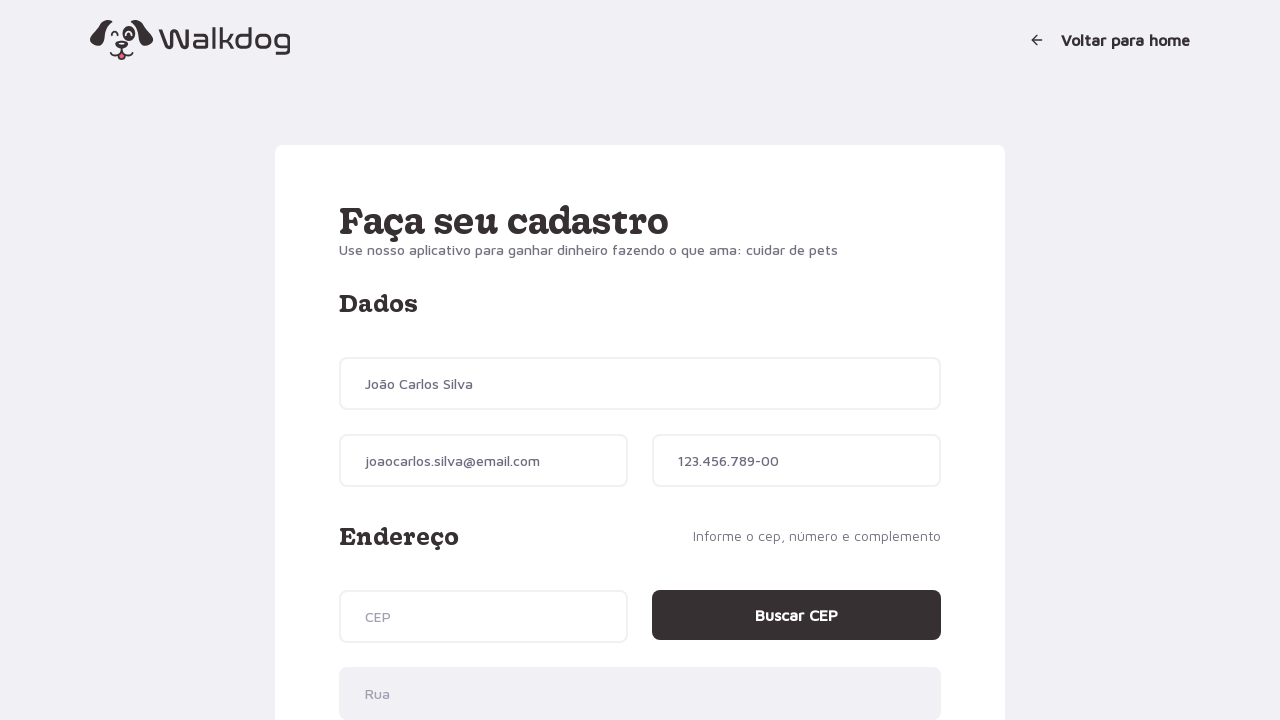

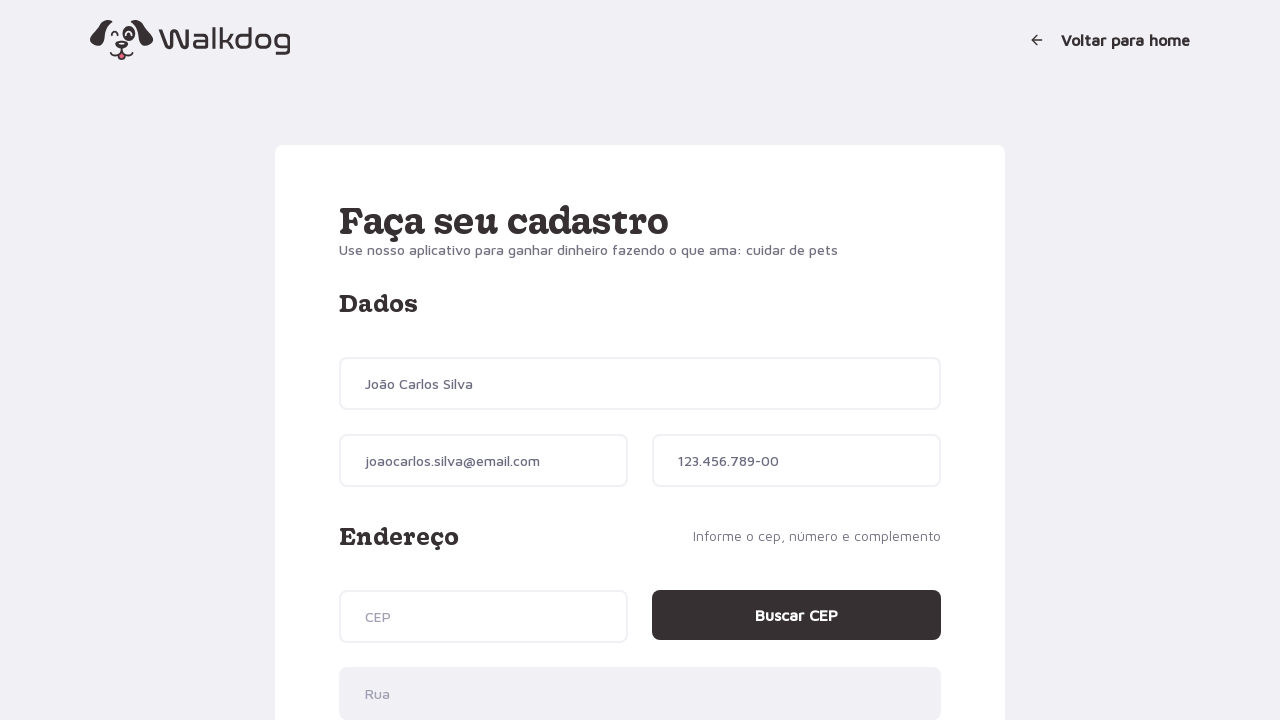